Tests that the Email column in table 1 can be sorted in ascending order by clicking the column header and verifying the values are alphabetically sorted

Starting URL: http://the-internet.herokuapp.com/tables

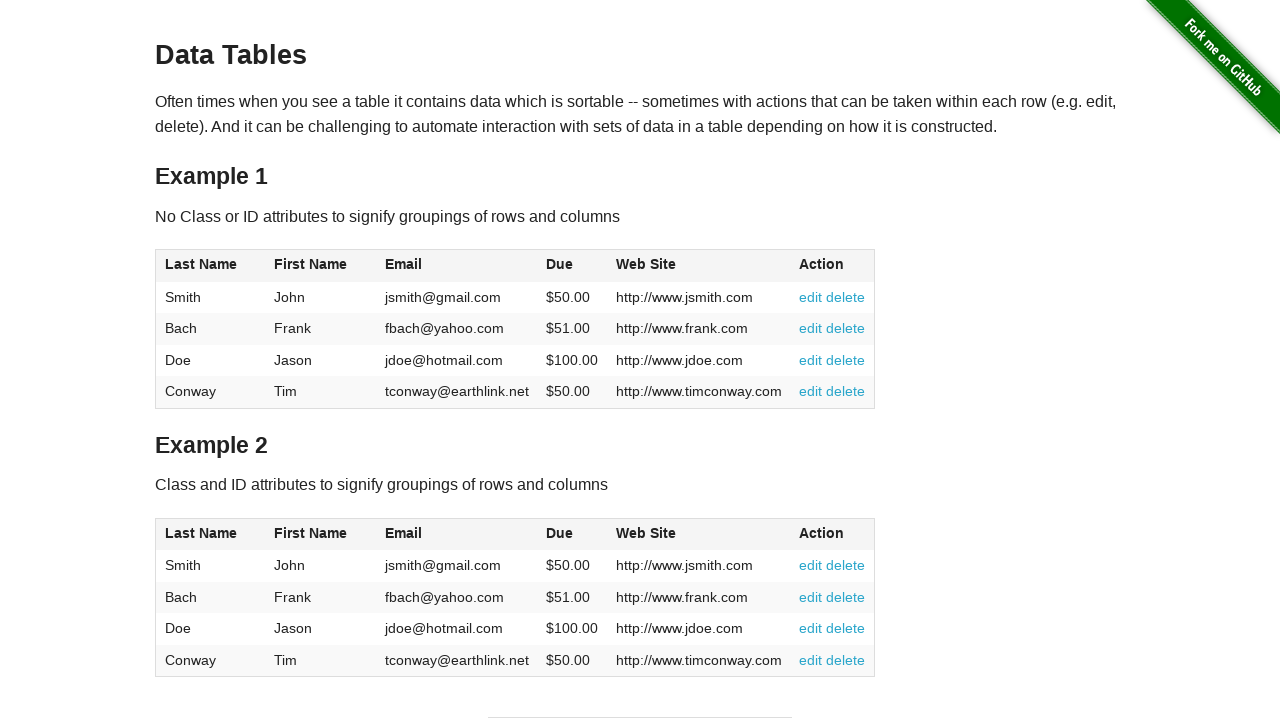

Clicked Email column header in table 1 to sort ascending at (457, 266) on #table1 thead tr th:nth-of-type(3)
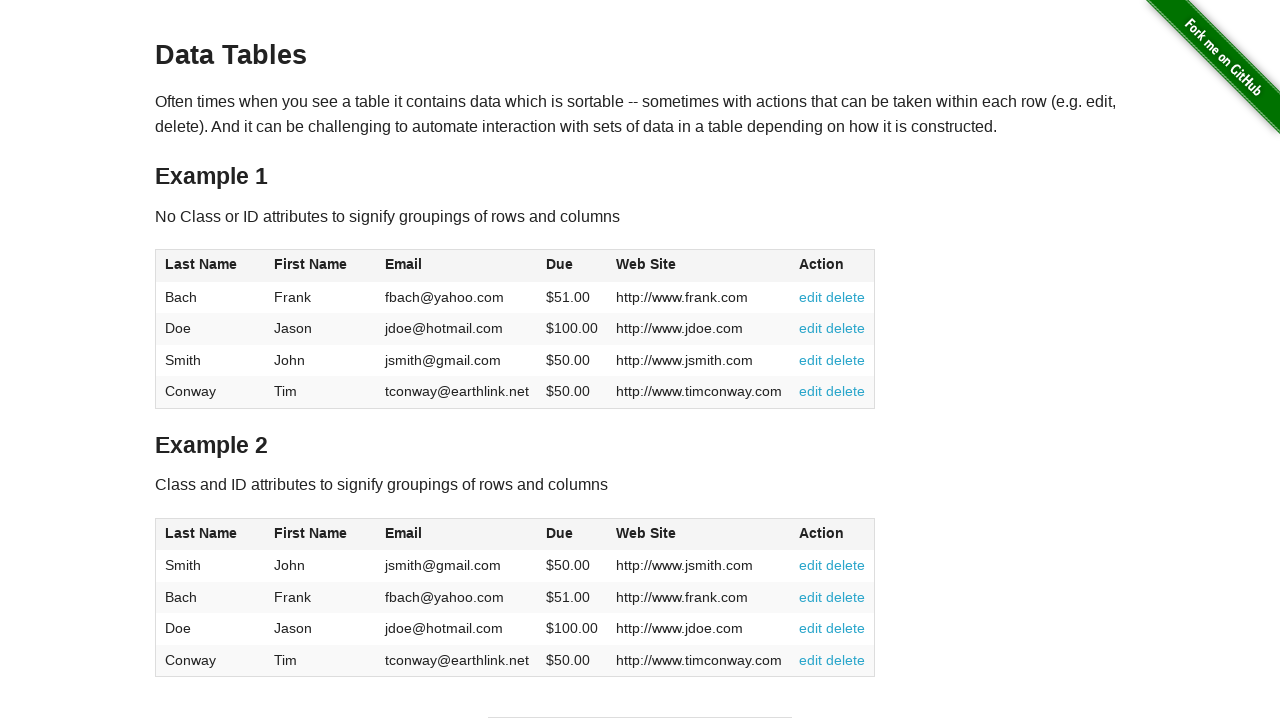

Table 1 email column loaded after sorting
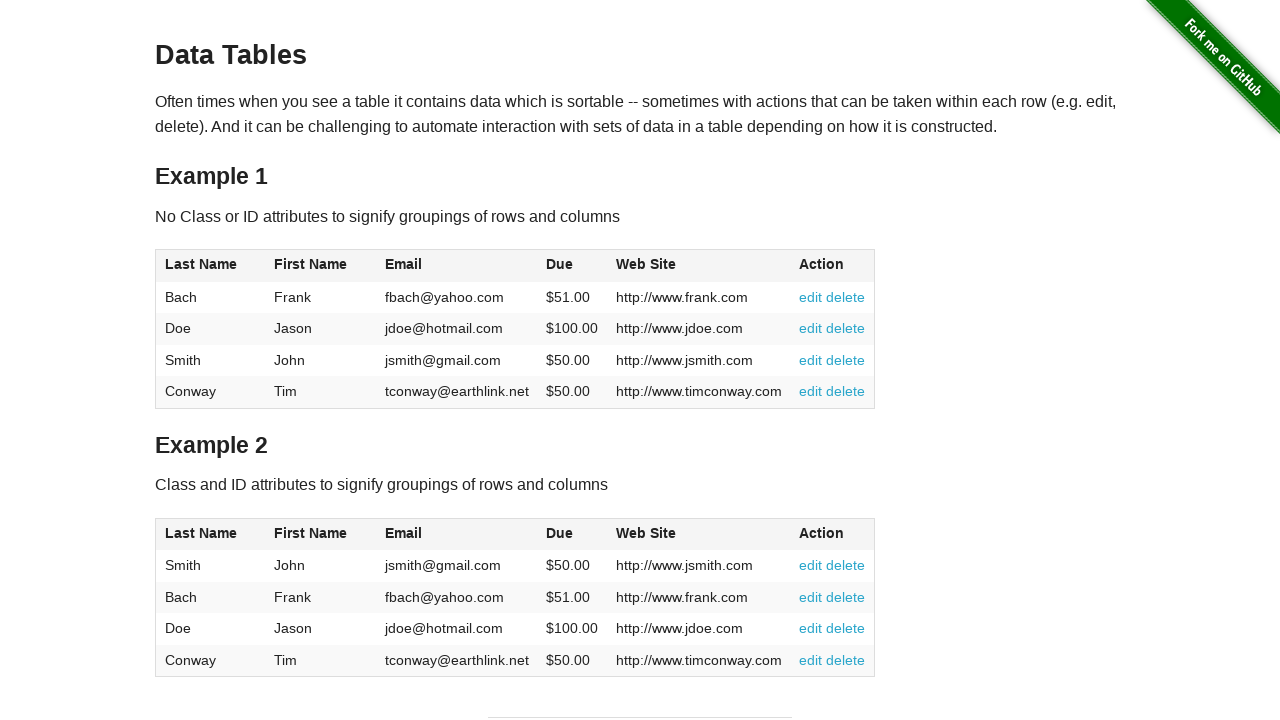

Retrieved all email values from table 1
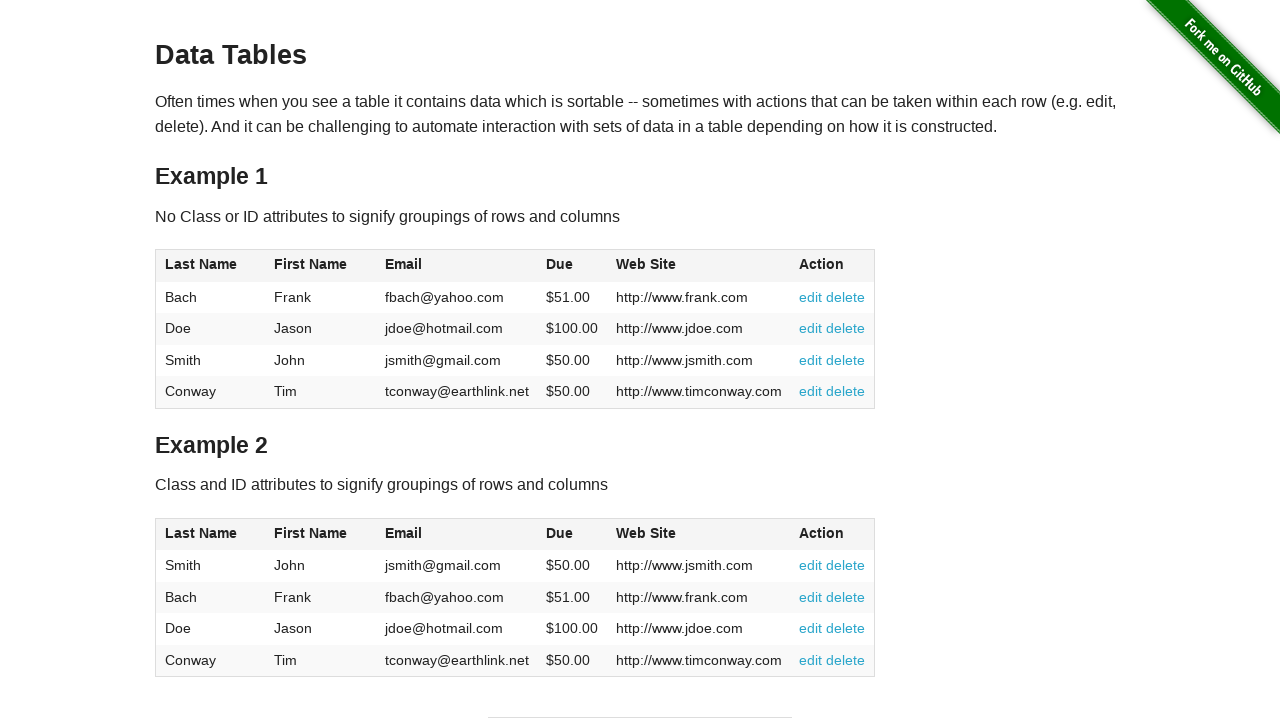

Extracted email text content: ['fbach@yahoo.com', 'jdoe@hotmail.com', 'jsmith@gmail.com', 'tconway@earthlink.net']
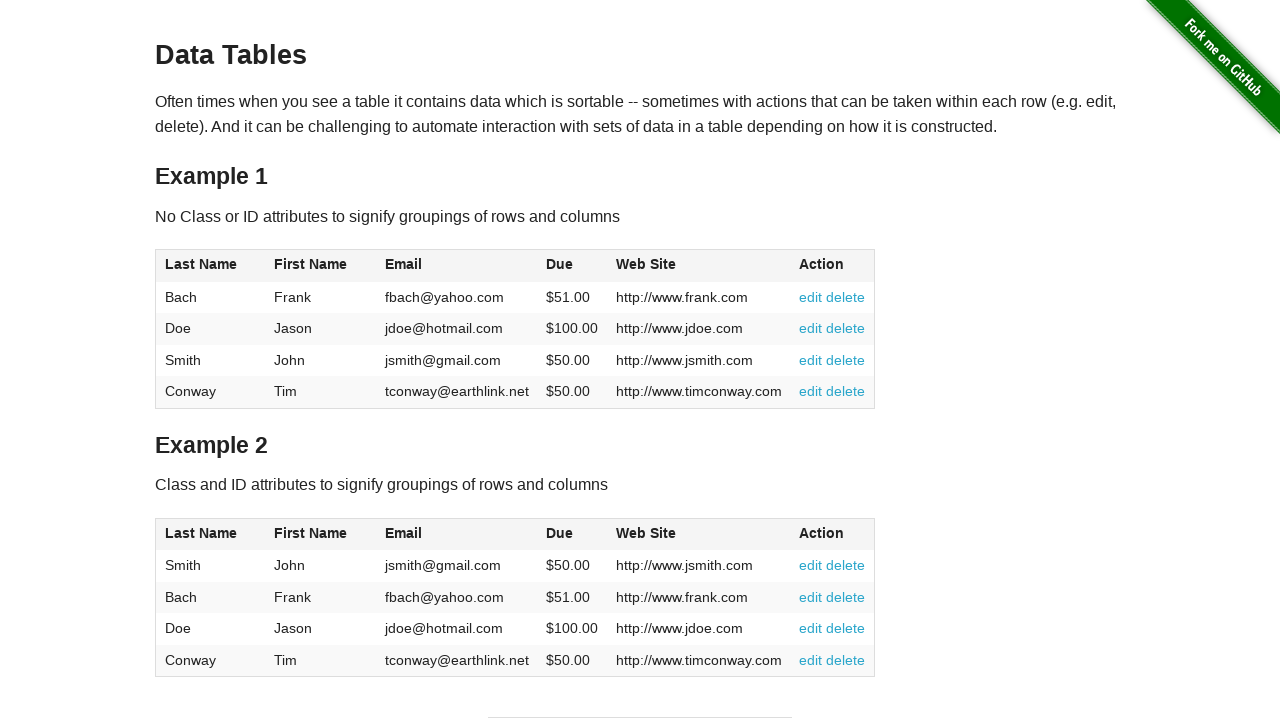

Verified email at position 0 ('fbach@yahoo.com') is <= position 1 ('jdoe@hotmail.com')
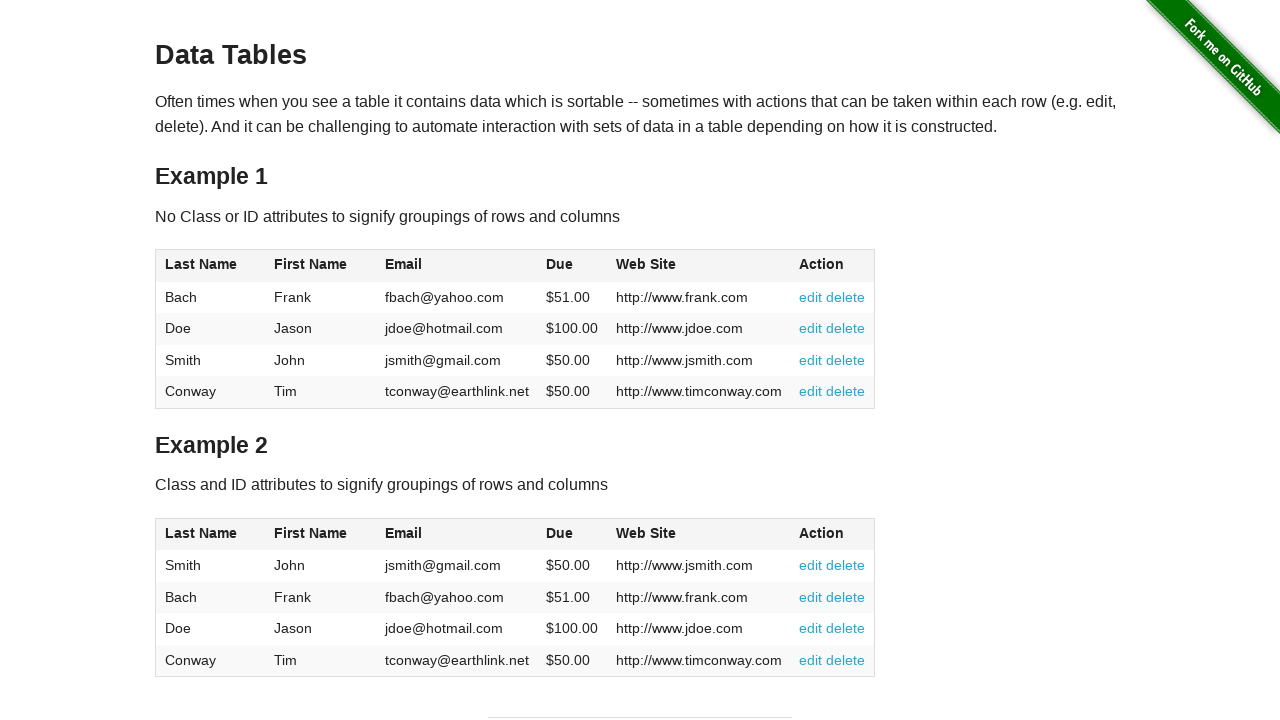

Verified email at position 1 ('jdoe@hotmail.com') is <= position 2 ('jsmith@gmail.com')
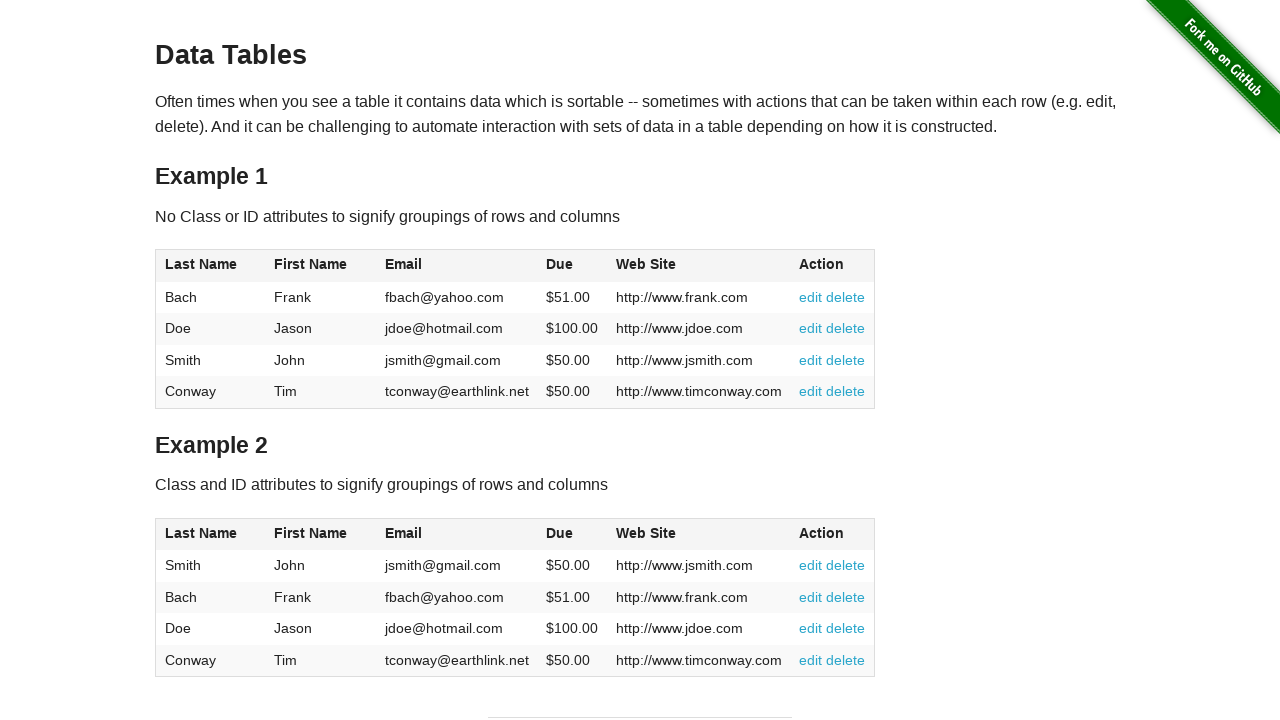

Verified email at position 2 ('jsmith@gmail.com') is <= position 3 ('tconway@earthlink.net')
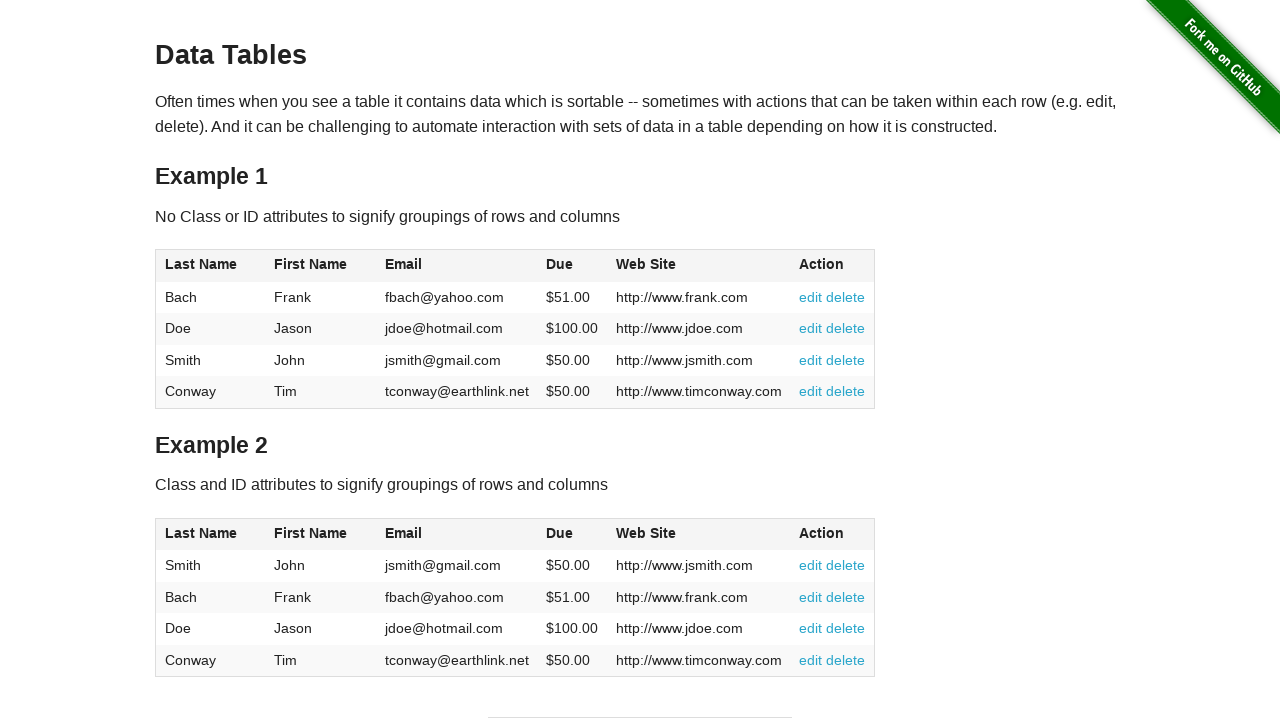

All emails in table 1 verified to be sorted in ascending alphabetical order
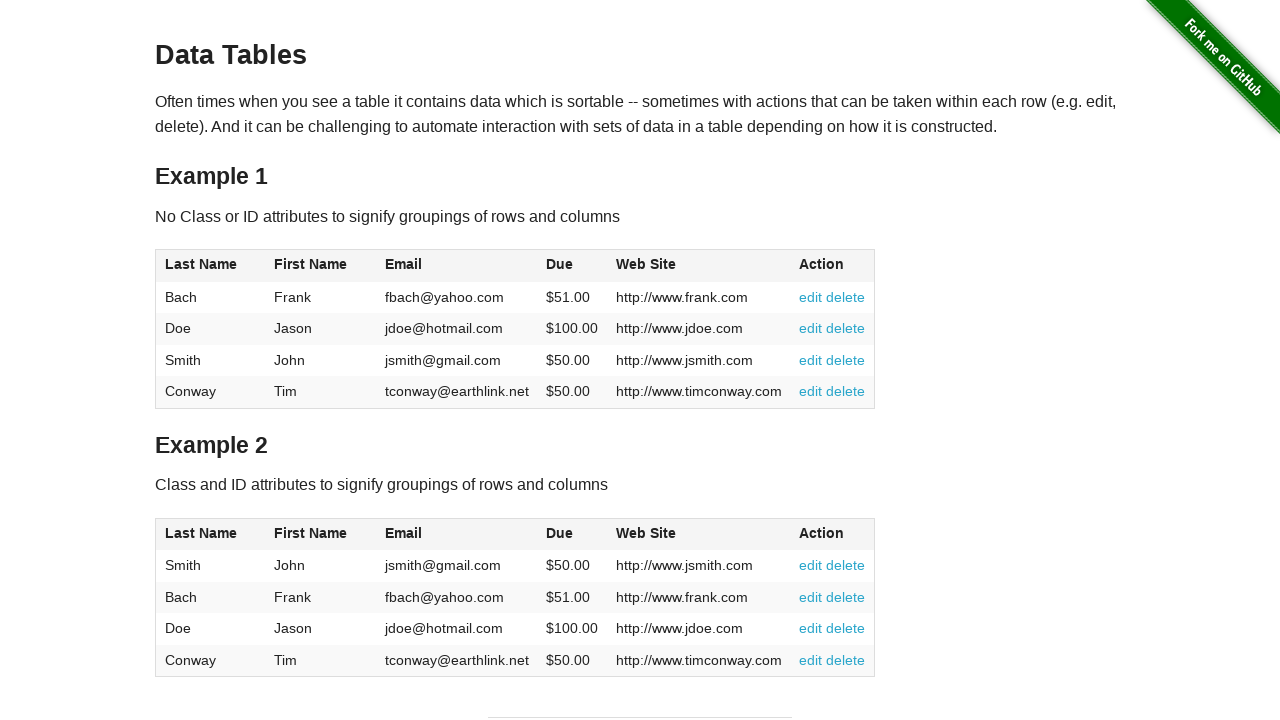

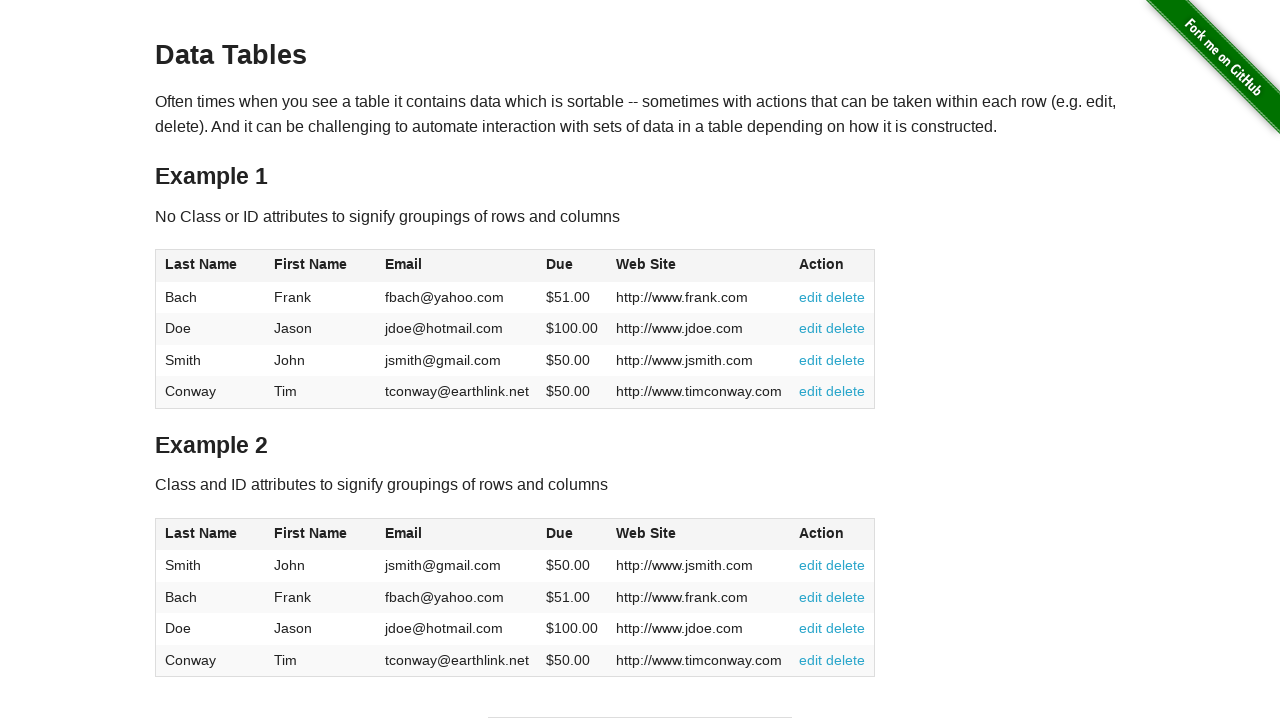